Tests date picker functionality by first directly filling a date, then navigating through the date picker calendar to select a specific date (March 25, 2026) using navigation buttons and clicking the target date.

Starting URL: https://testautomationpractice.blogspot.com/

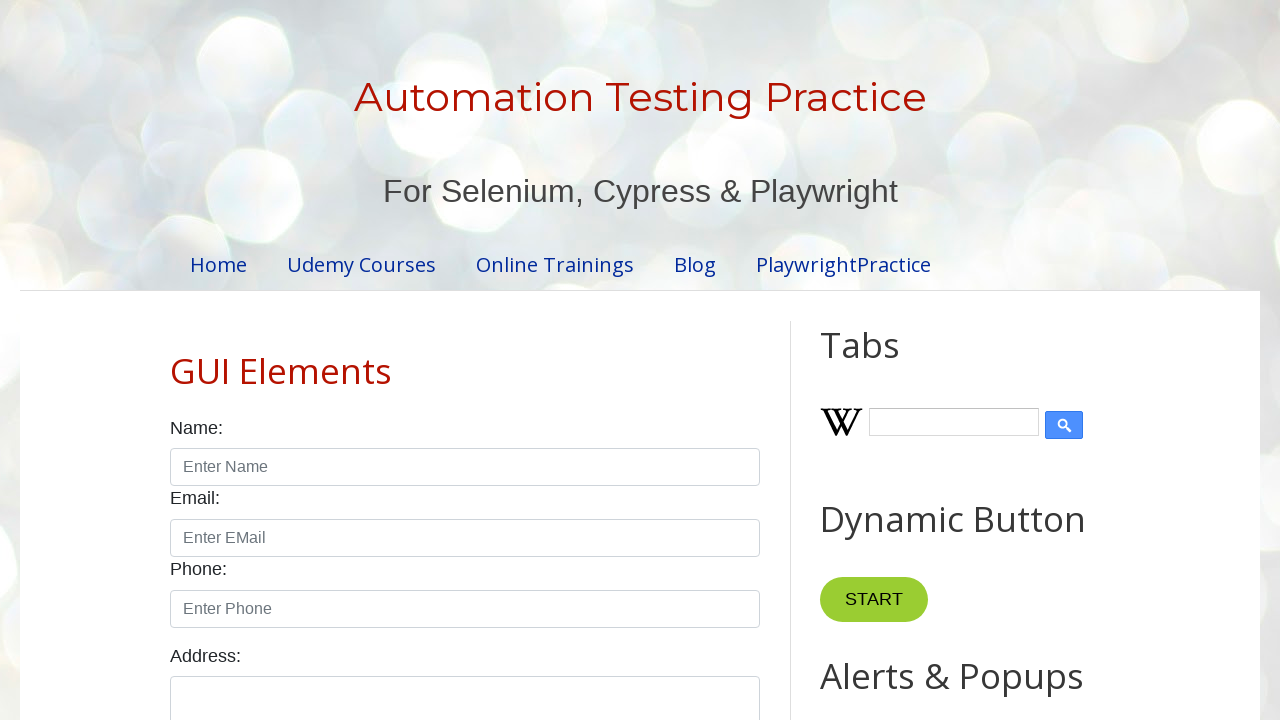

Directly filled date picker with '04/07/2025' on xpath=//*[@id='datepicker']
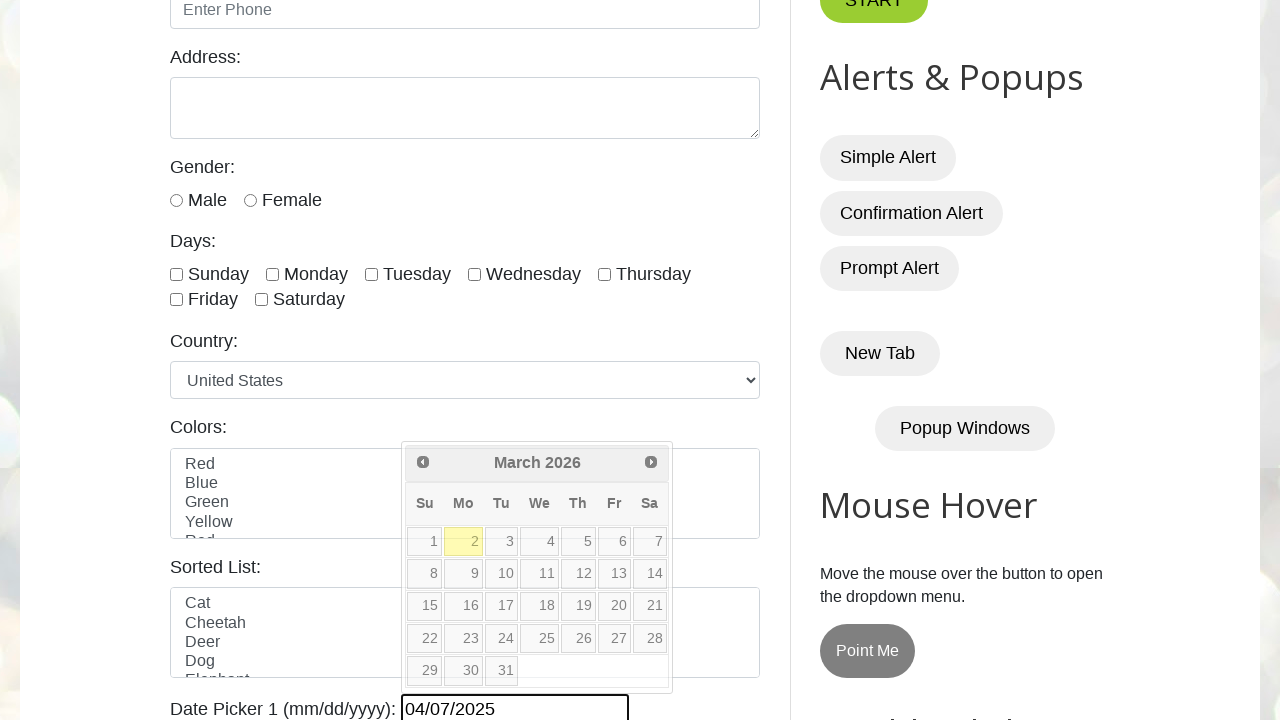

Clicked date picker field to open calendar at (515, 705) on xpath=//*[@id='datepicker']
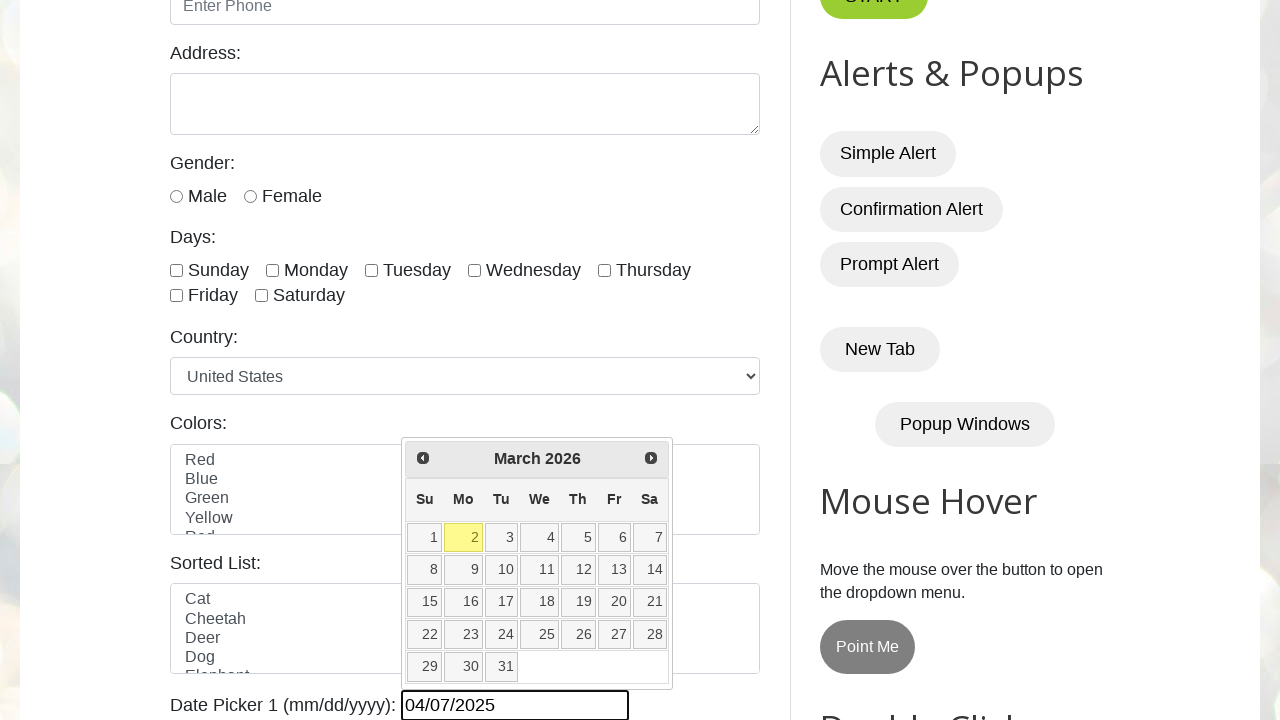

Reached target month/year: March 2026
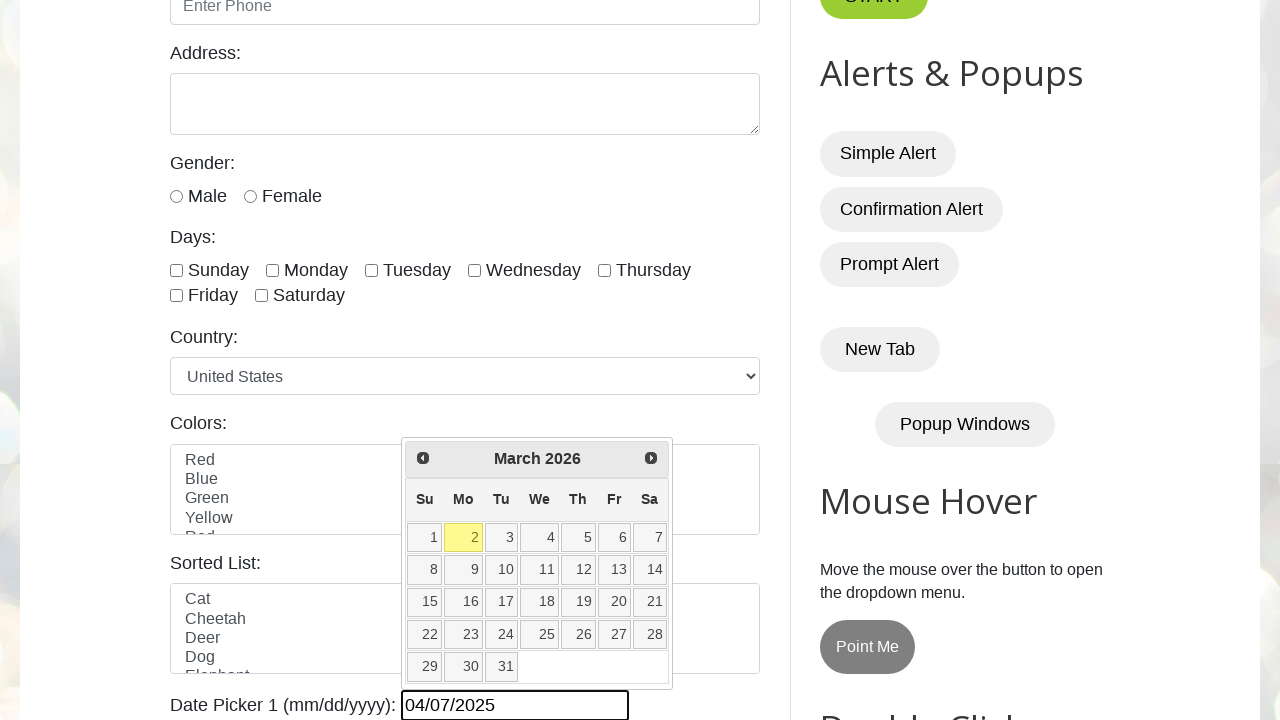

Clicked target date: 25 at (540, 635) on //*[@class='ui-state-default'][text()='25']
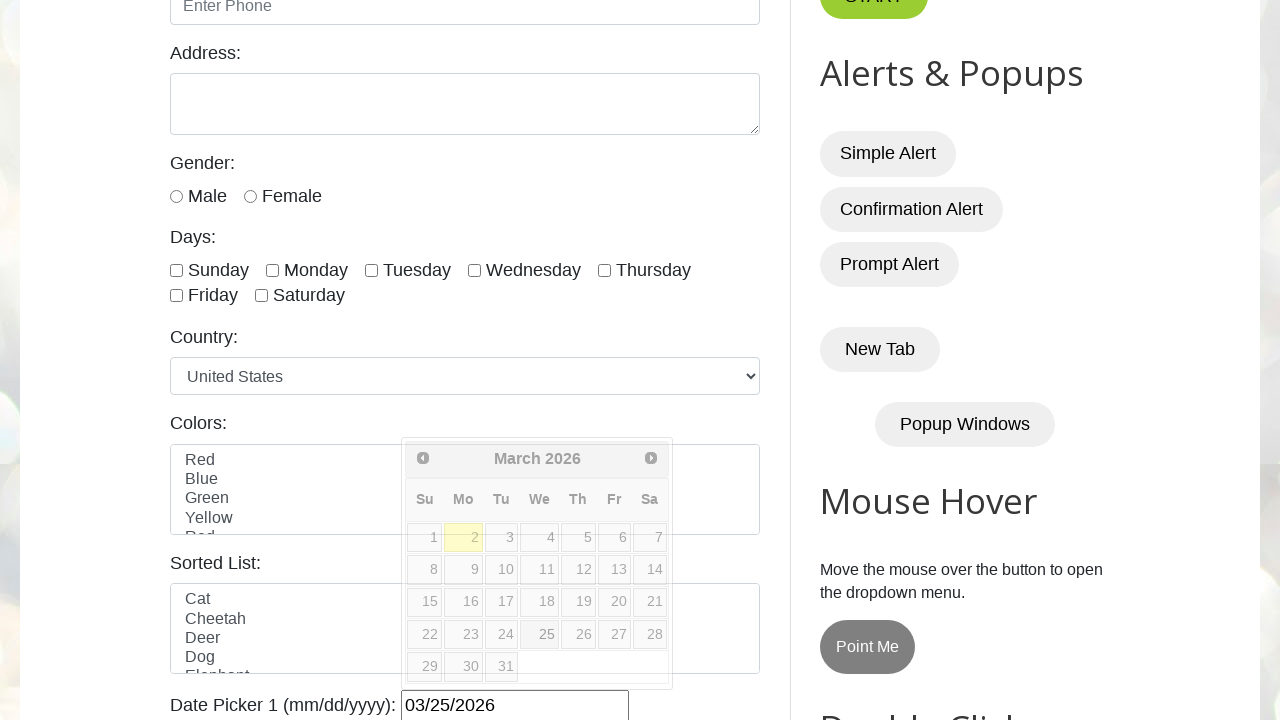

Waited 3 seconds for date selection to complete
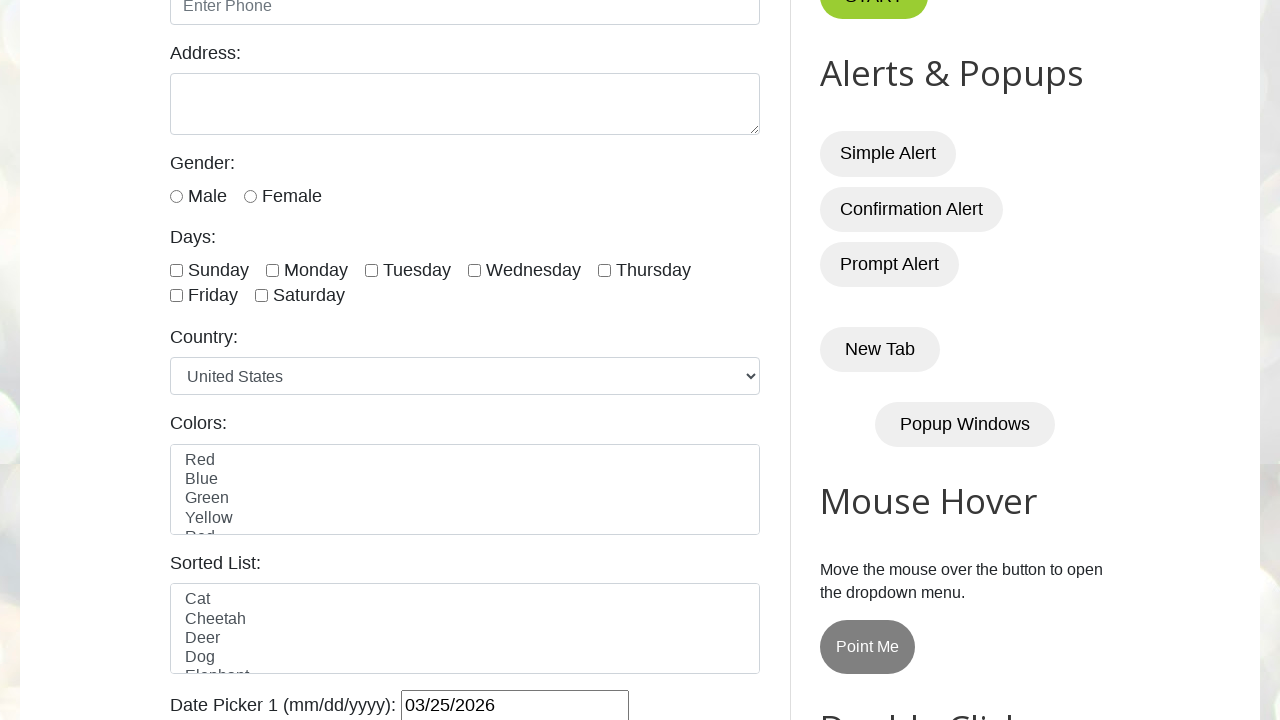

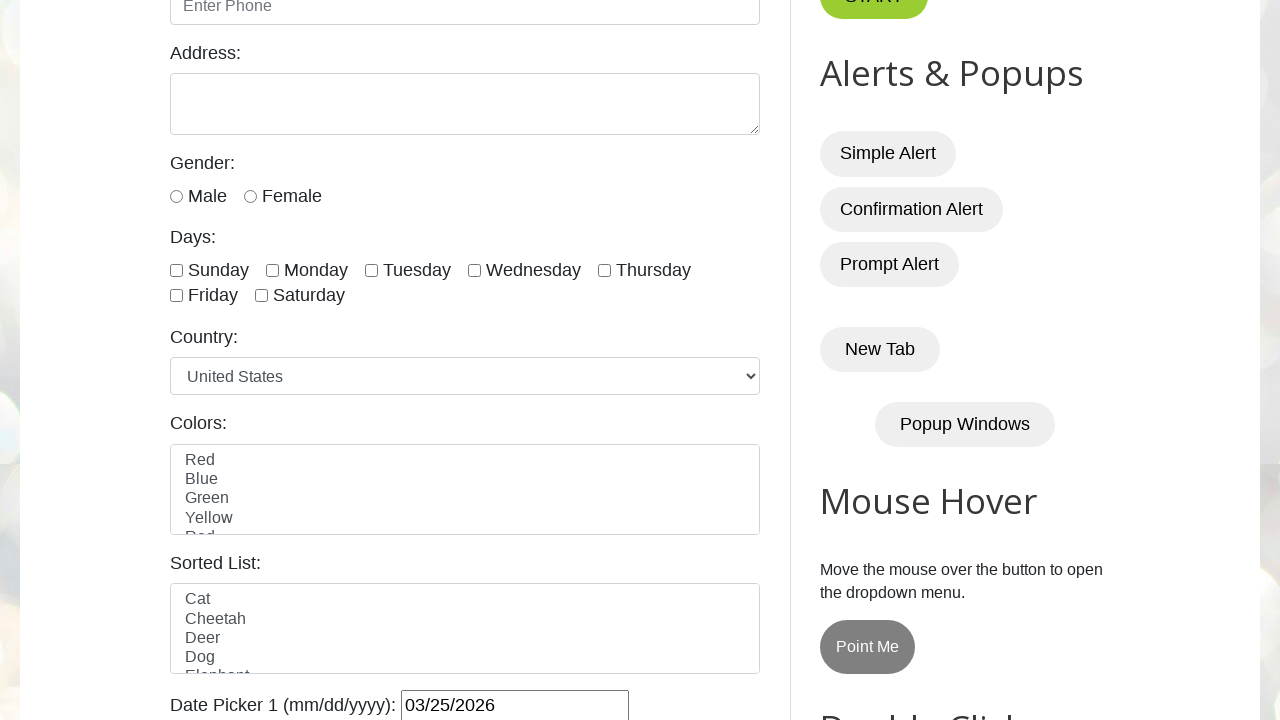